Tests dropdown selection by value, selecting Option 2

Starting URL: https://the-internet.herokuapp.com/dropdown

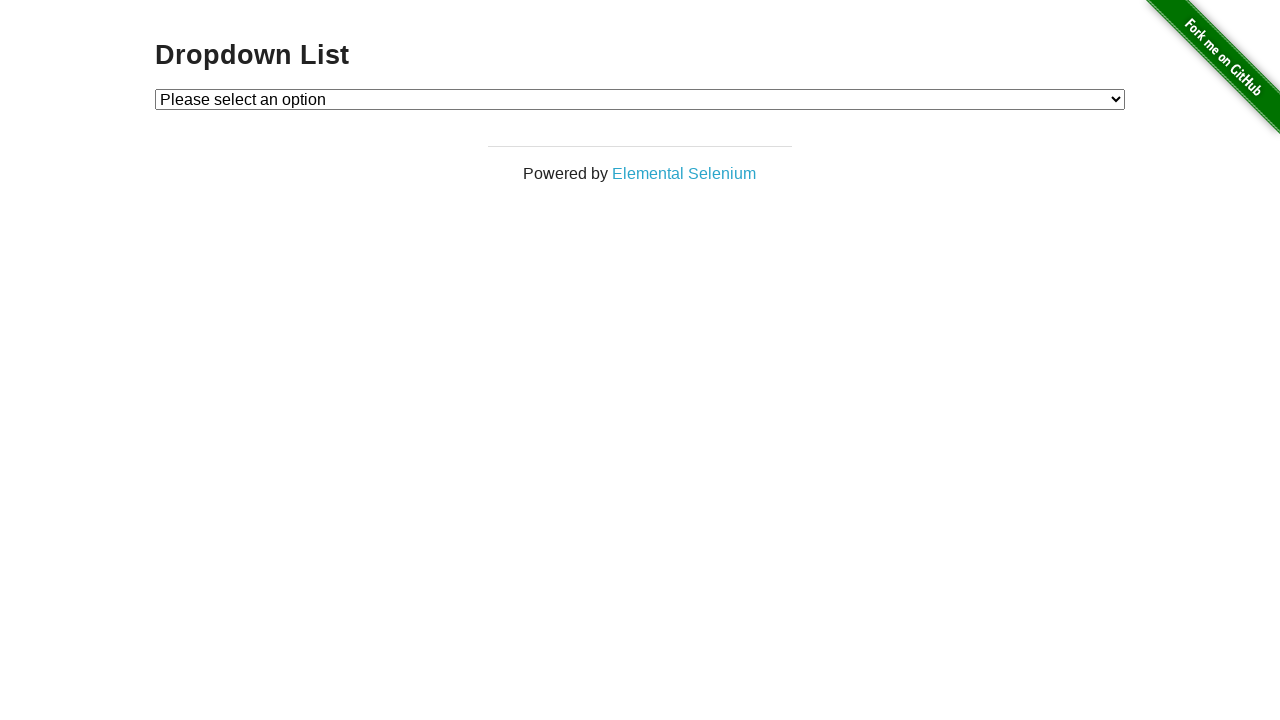

Navigated to dropdown page
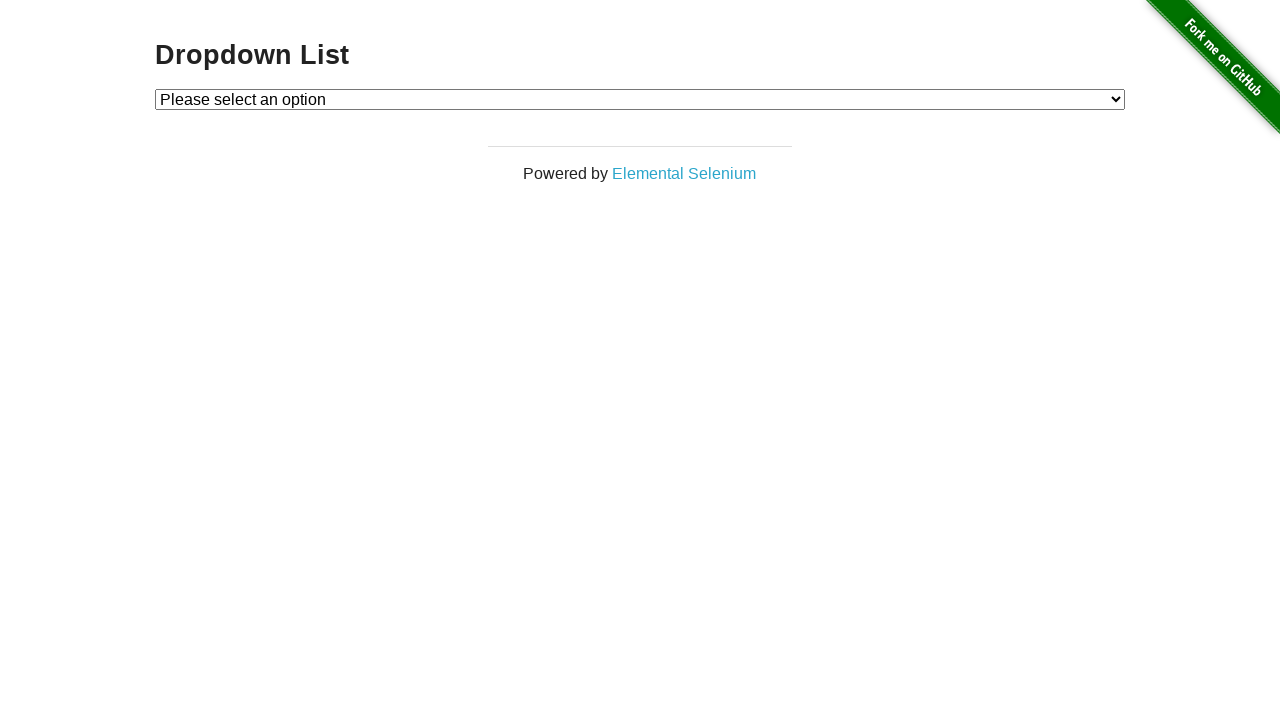

Selected Option 2 by value in dropdown on #dropdown
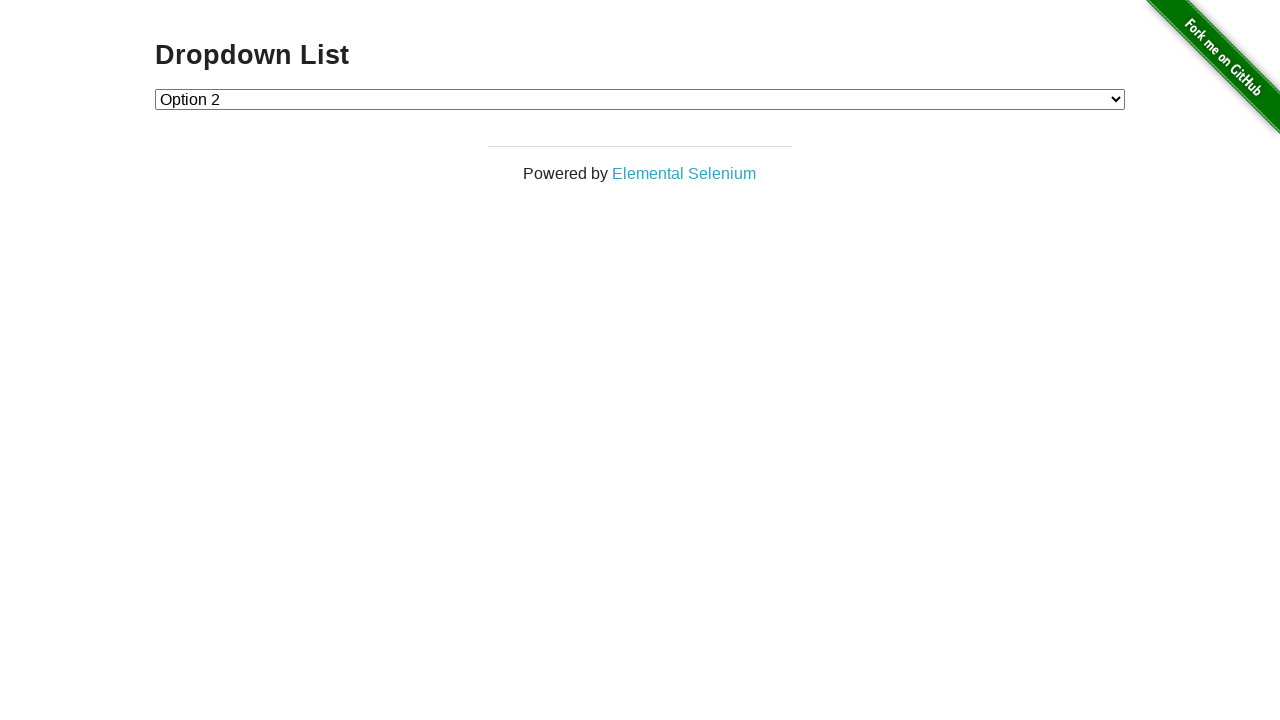

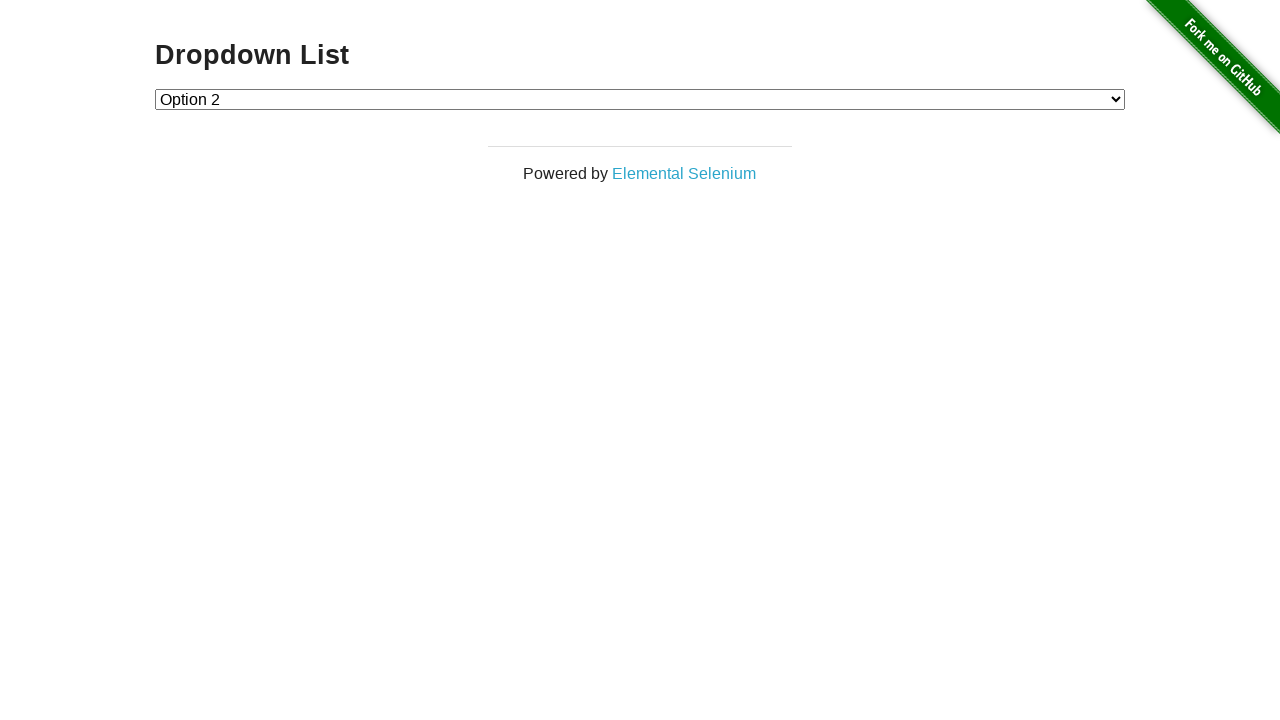